Tests checkbox interactions by clicking checked and unchecked checkboxes

Starting URL: https://bonigarcia.dev/selenium-webdriver-java/web-form.html

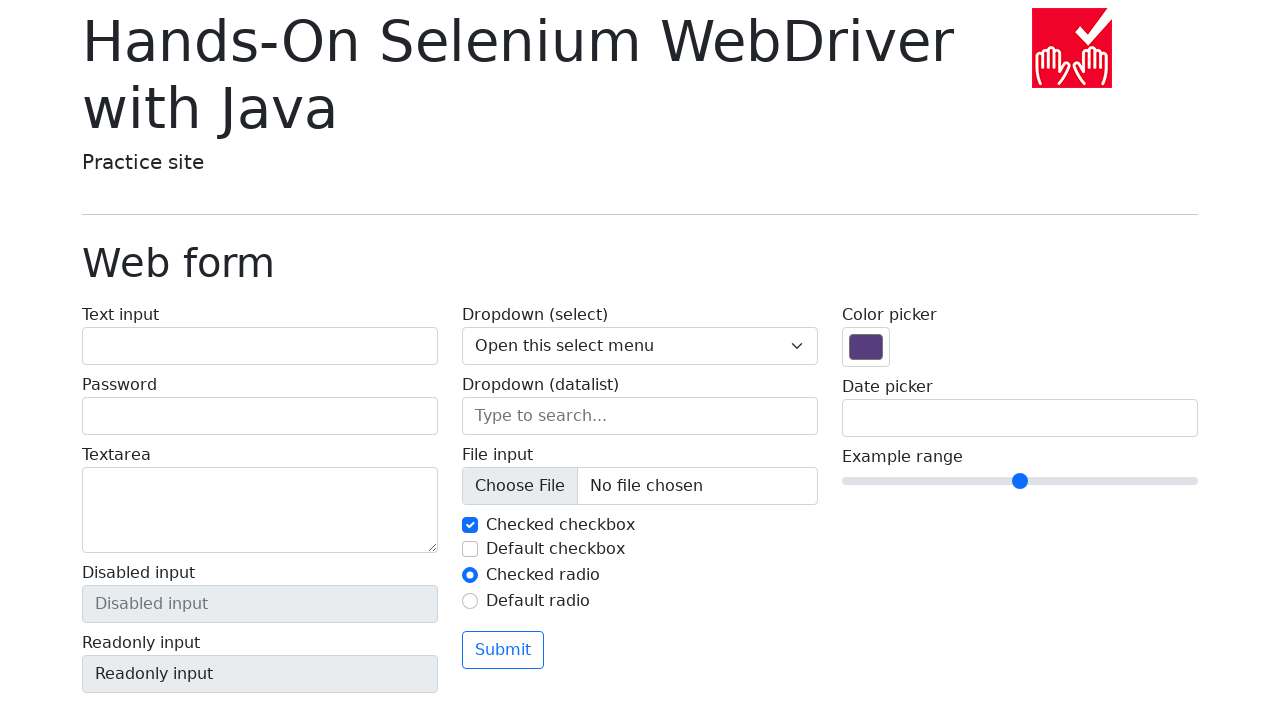

Navigated to web form page
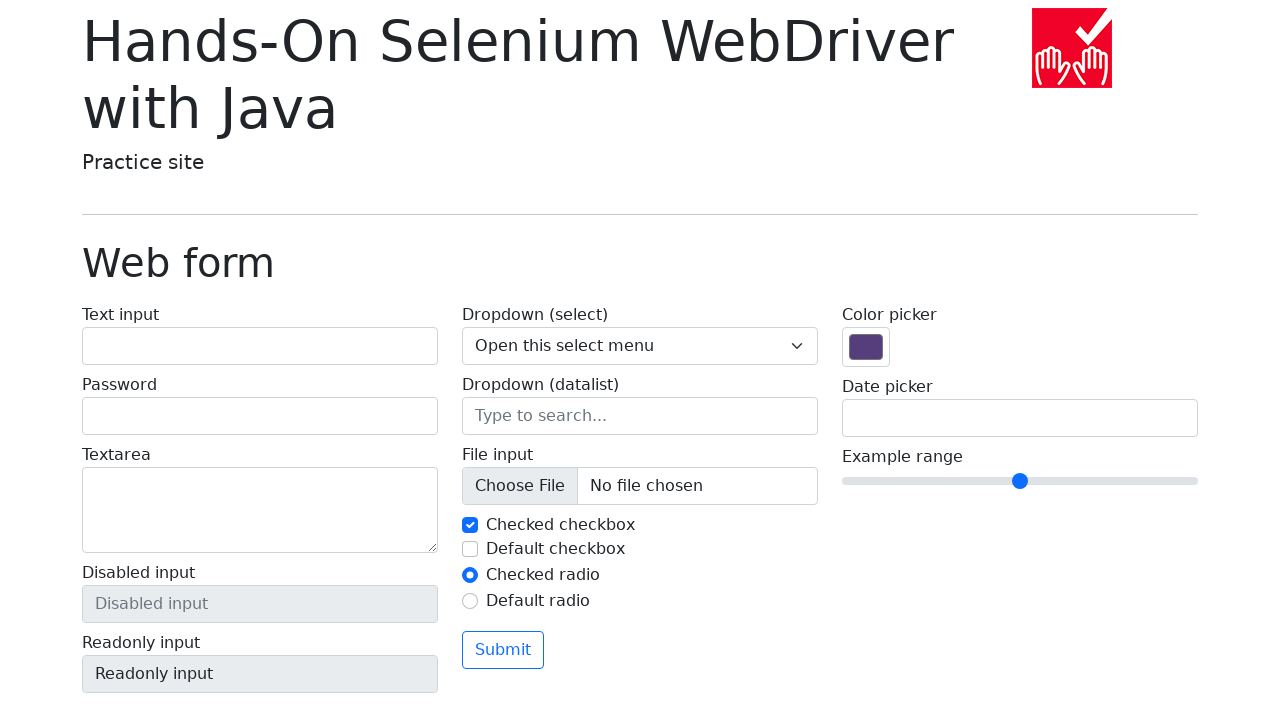

Clicked checked checkbox #my-check-1 to uncheck it at (470, 525) on #my-check-1
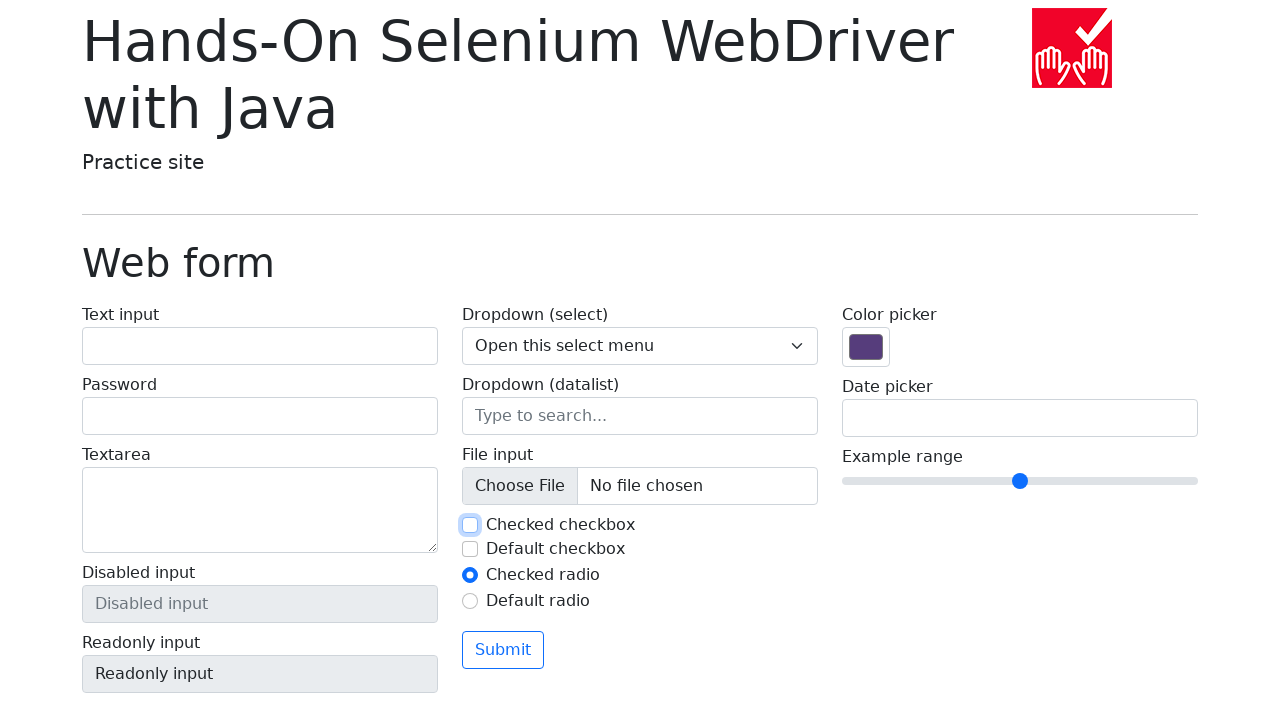

Clicked unchecked checkbox #my-check-2 to check it at (470, 549) on #my-check-2
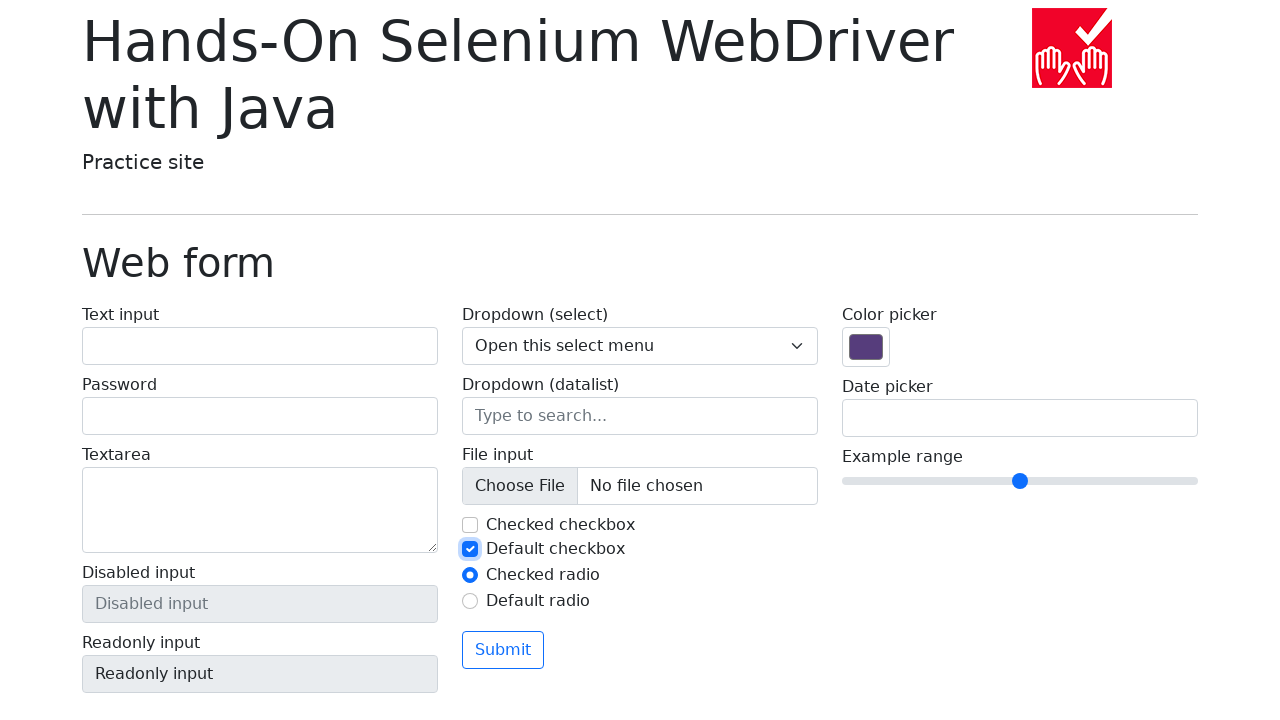

Verified that checkbox #my-check-1 is unchecked
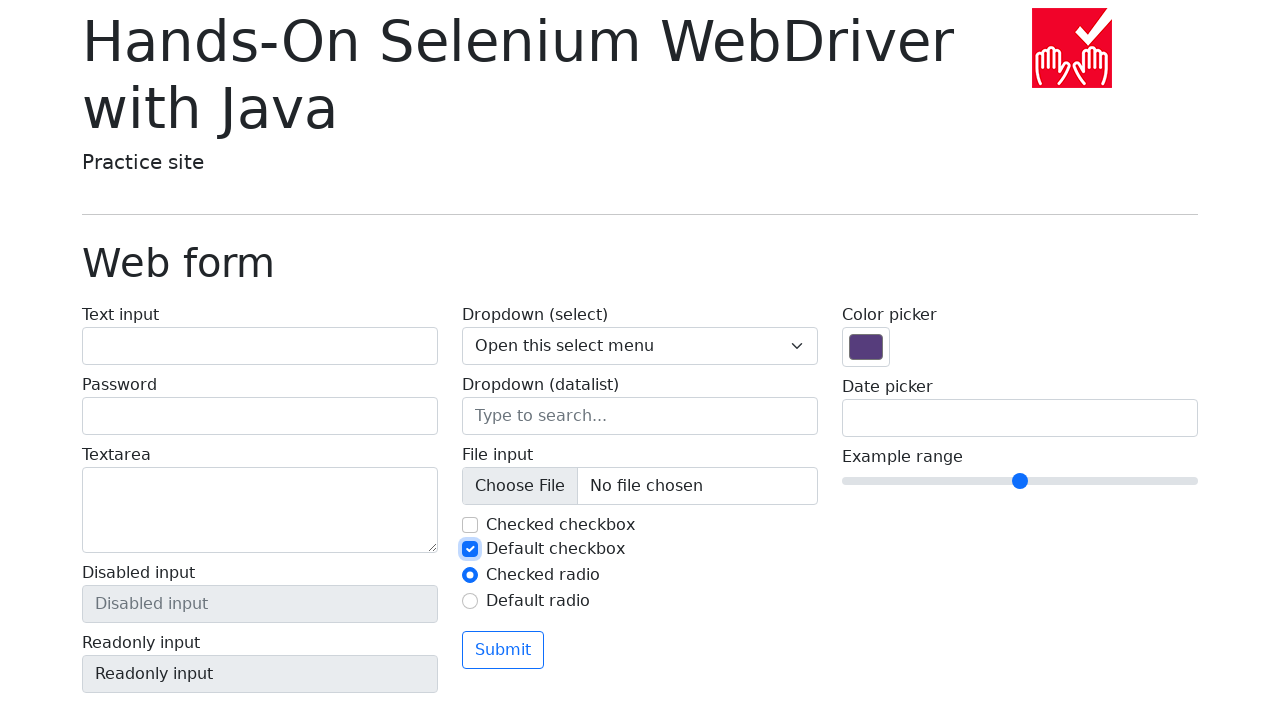

Verified that checkbox #my-check-2 is checked
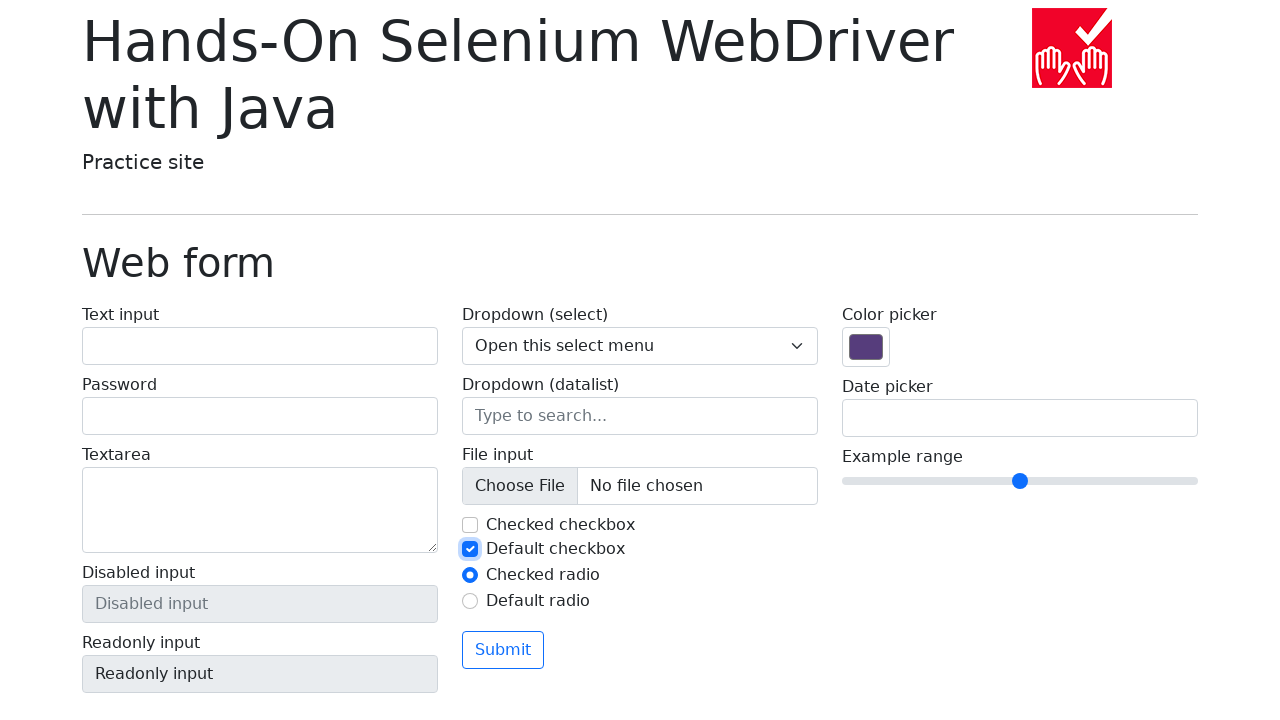

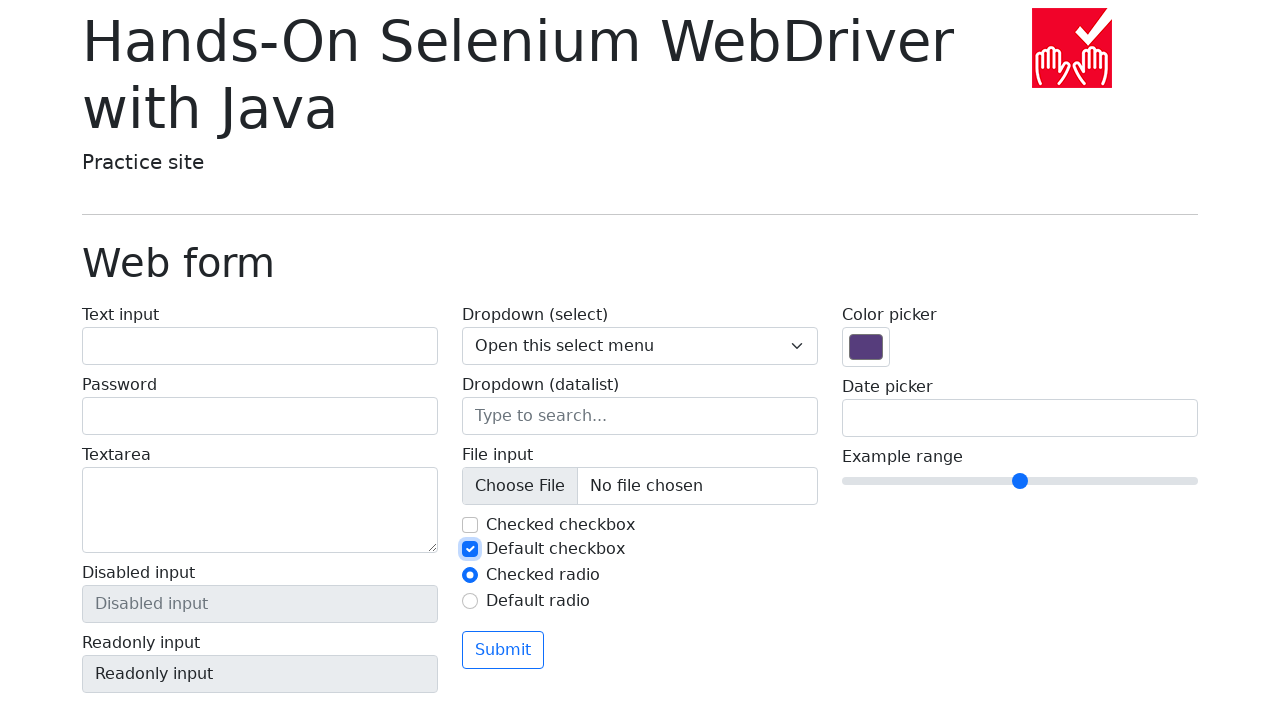